Tests alert dialog handling by clicking an alert button and accepting the resulting JavaScript alert popup on a public test page.

Starting URL: https://formy-project.herokuapp.com/switch-window

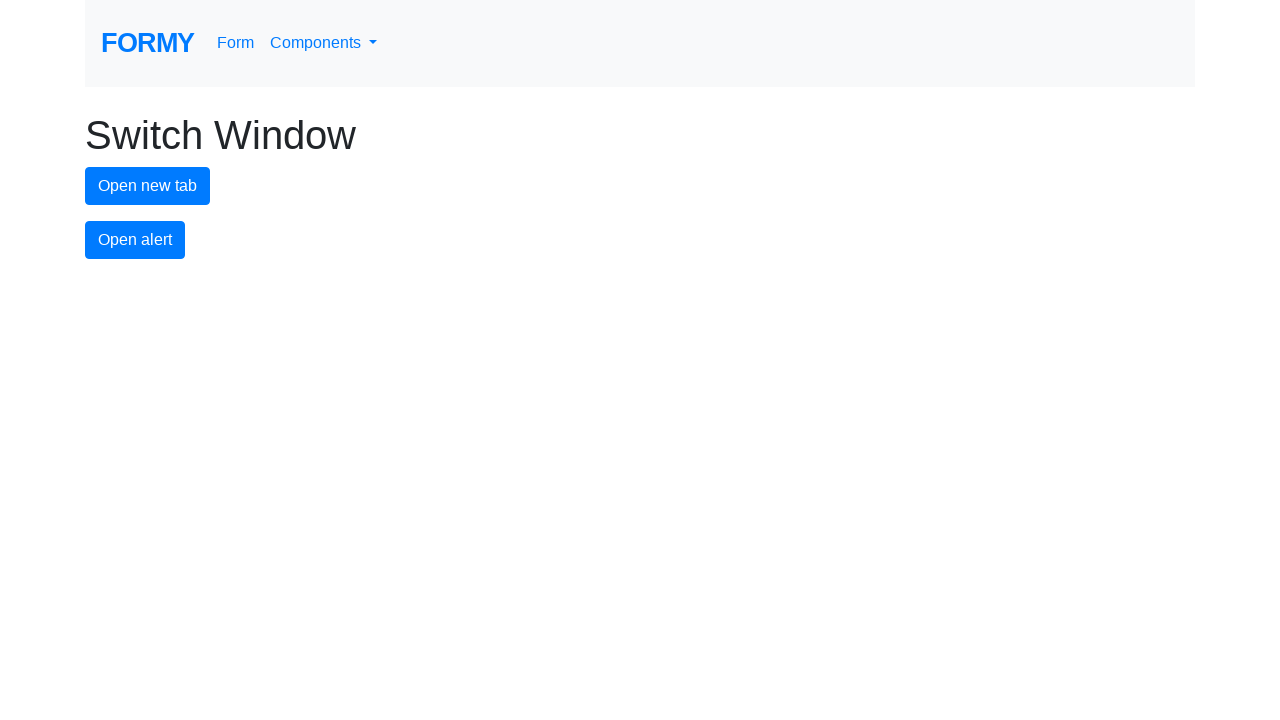

Set up dialog handler to automatically accept alerts
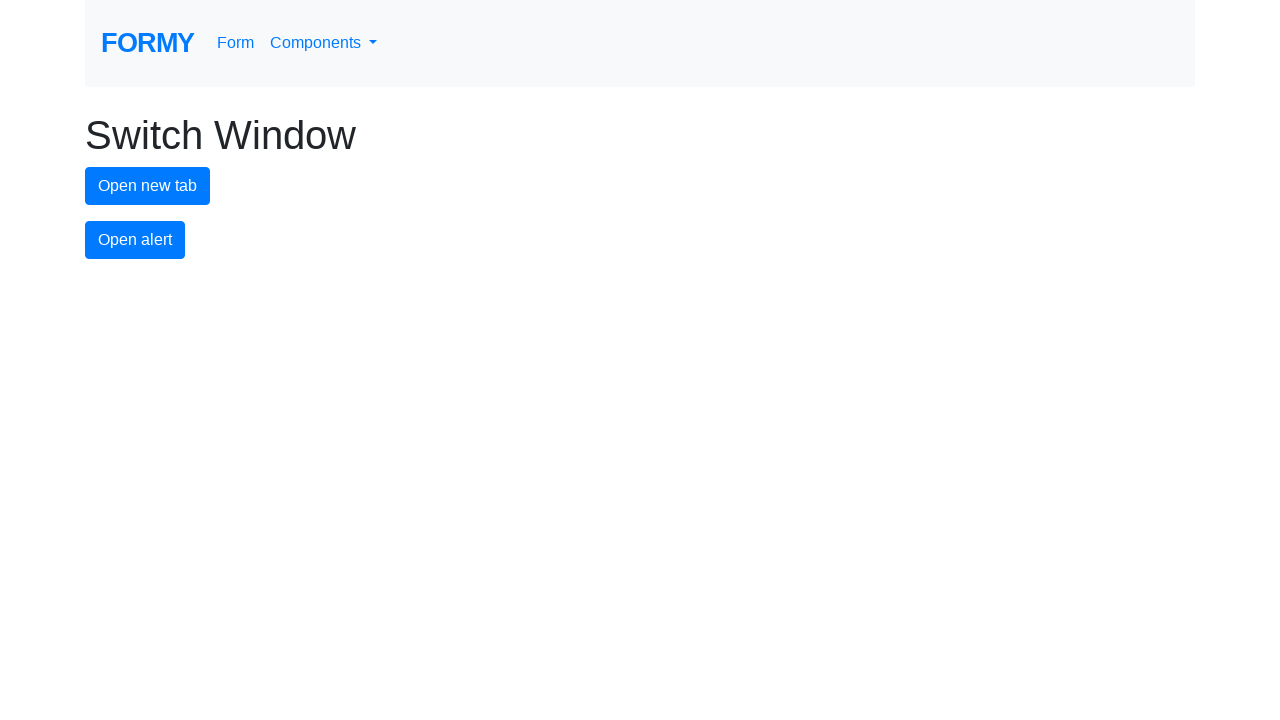

Clicked alert button to trigger JavaScript alert popup at (135, 240) on #alert-button
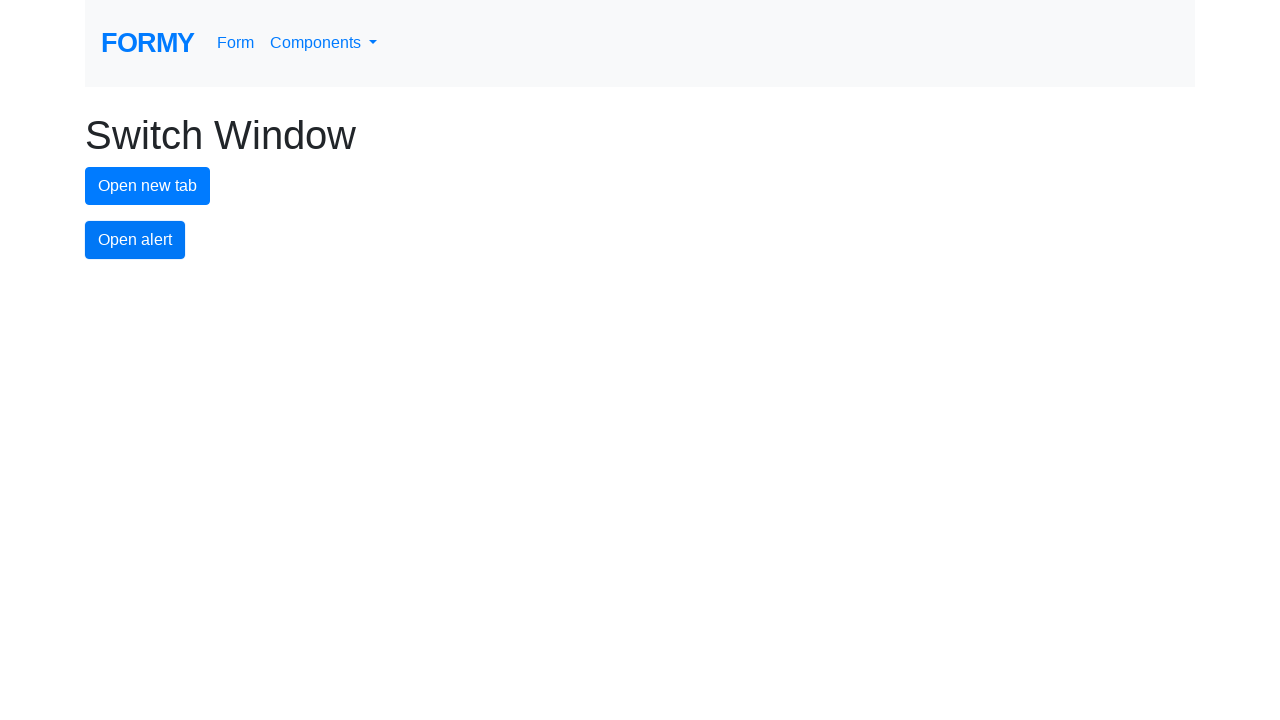

Waited for alert dialog to be handled
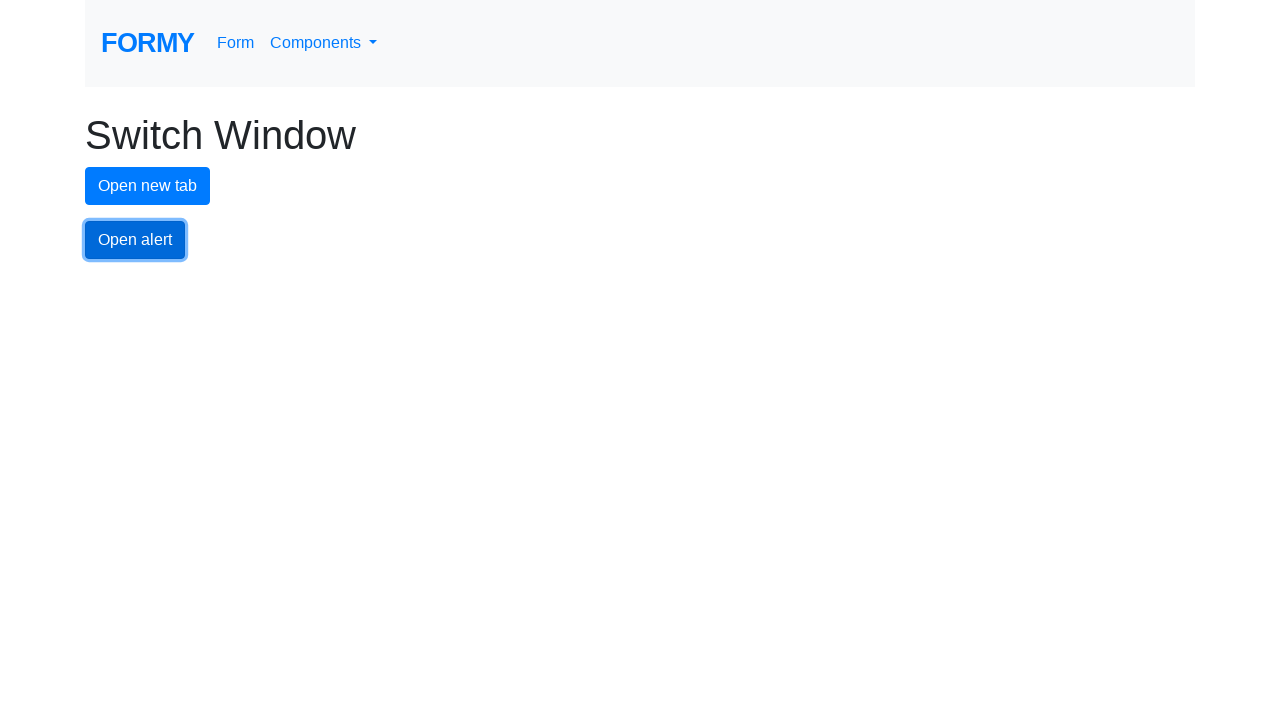

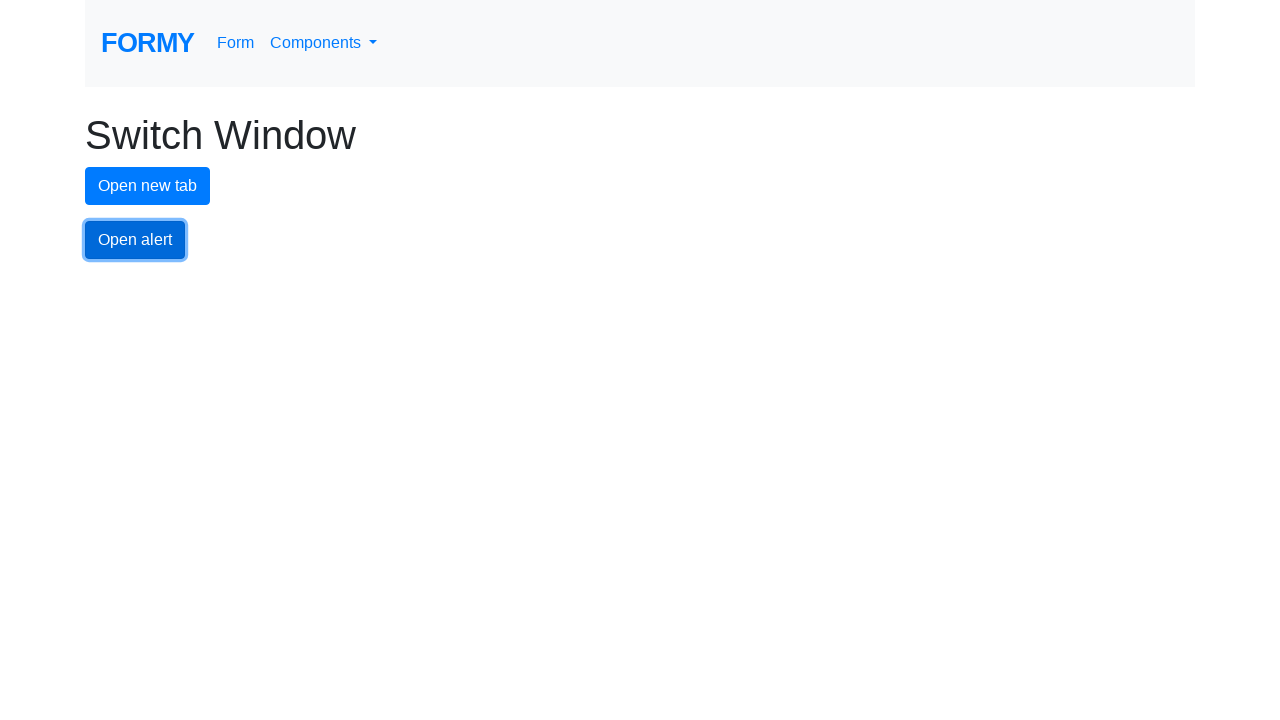